Tests the address search functionality on Yogiyo food delivery website by entering an address and clicking the search button to find nearby restaurants.

Starting URL: https://www.yogiyo.co.kr/mobile/#/

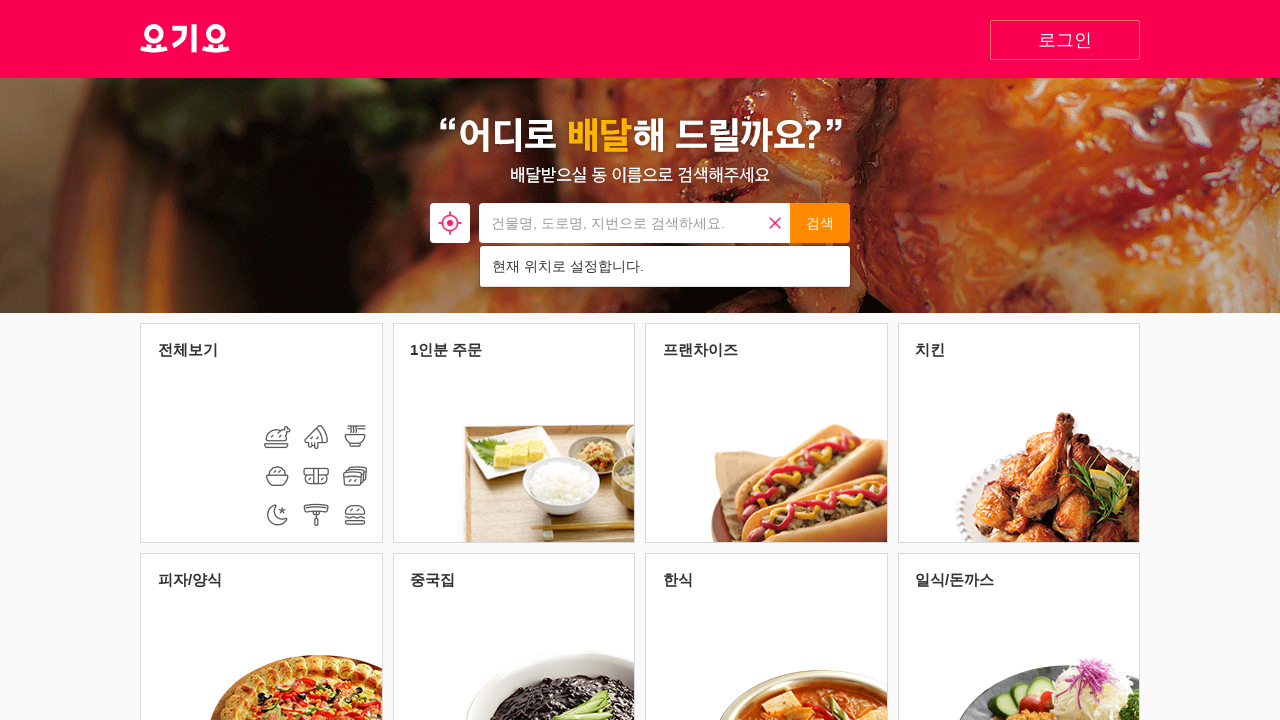

Cleared the address input field on input[name='address_input']
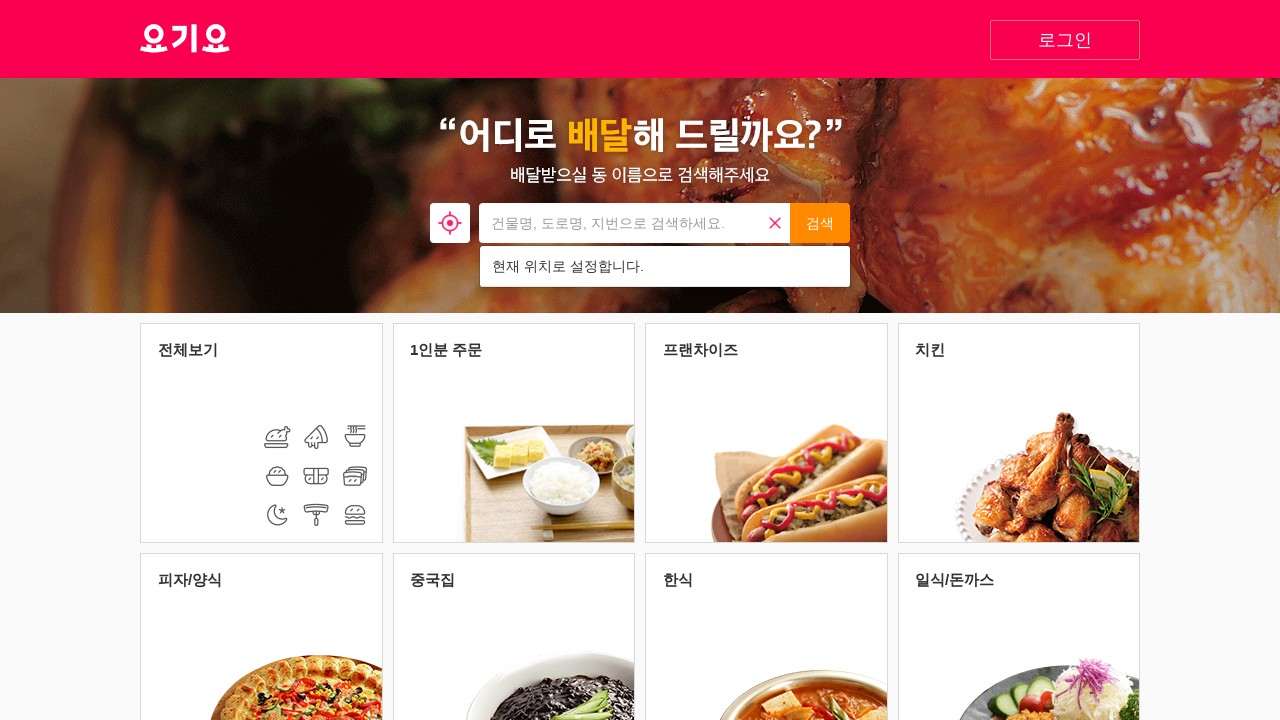

Clicked on the address input field at (619, 223) on input[name='address_input']
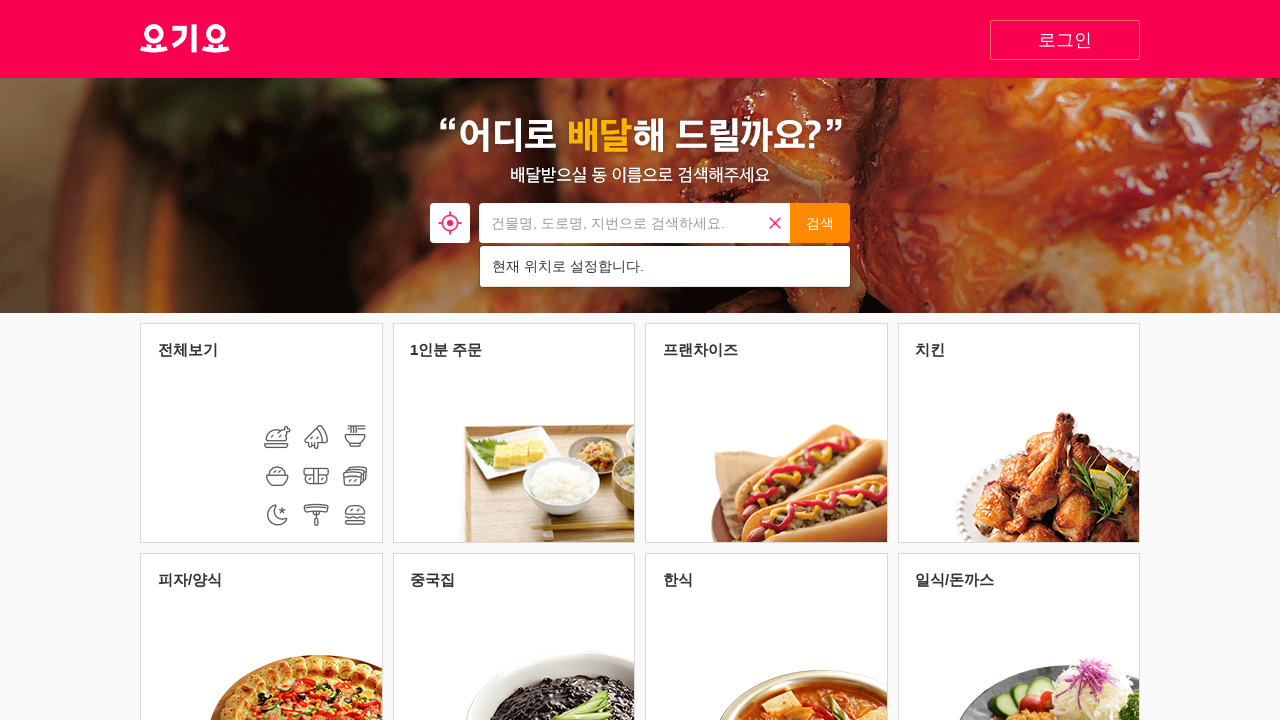

Entered address '수도 오피스텔' in the search field on input[name='address_input']
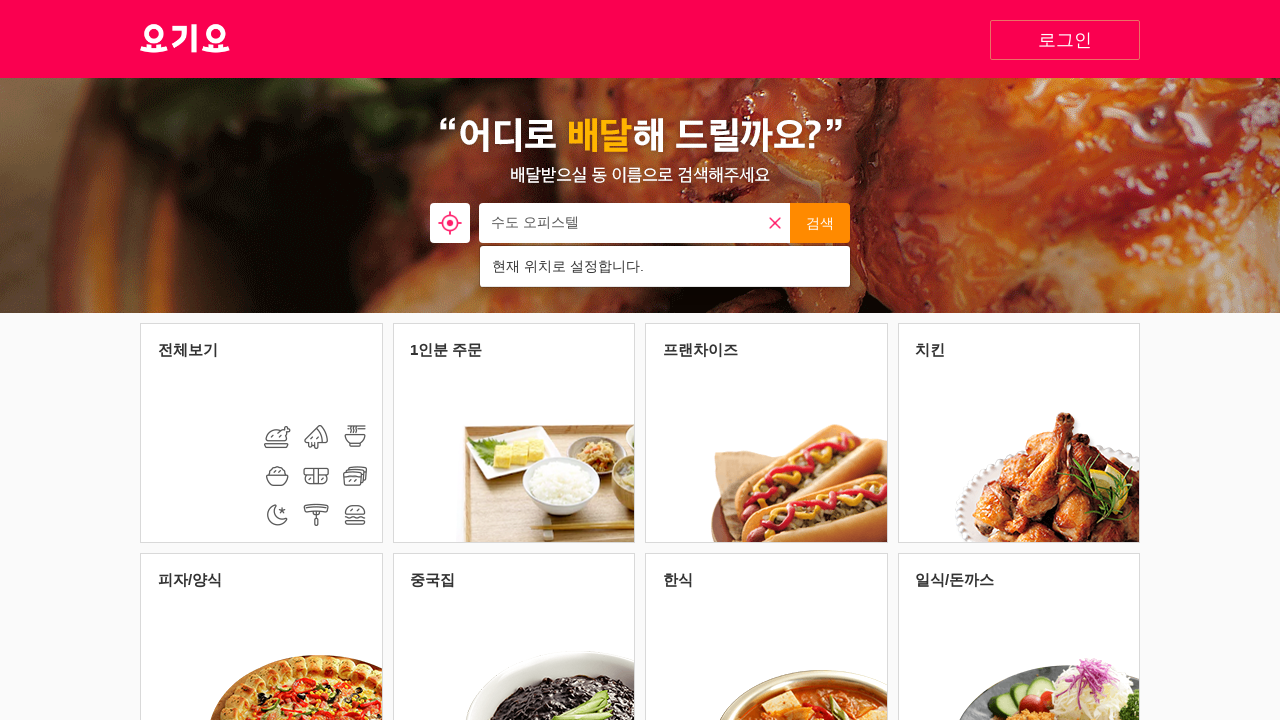

Clicked the search/pick icon to search for restaurants at (820, 223) on .ico-pick
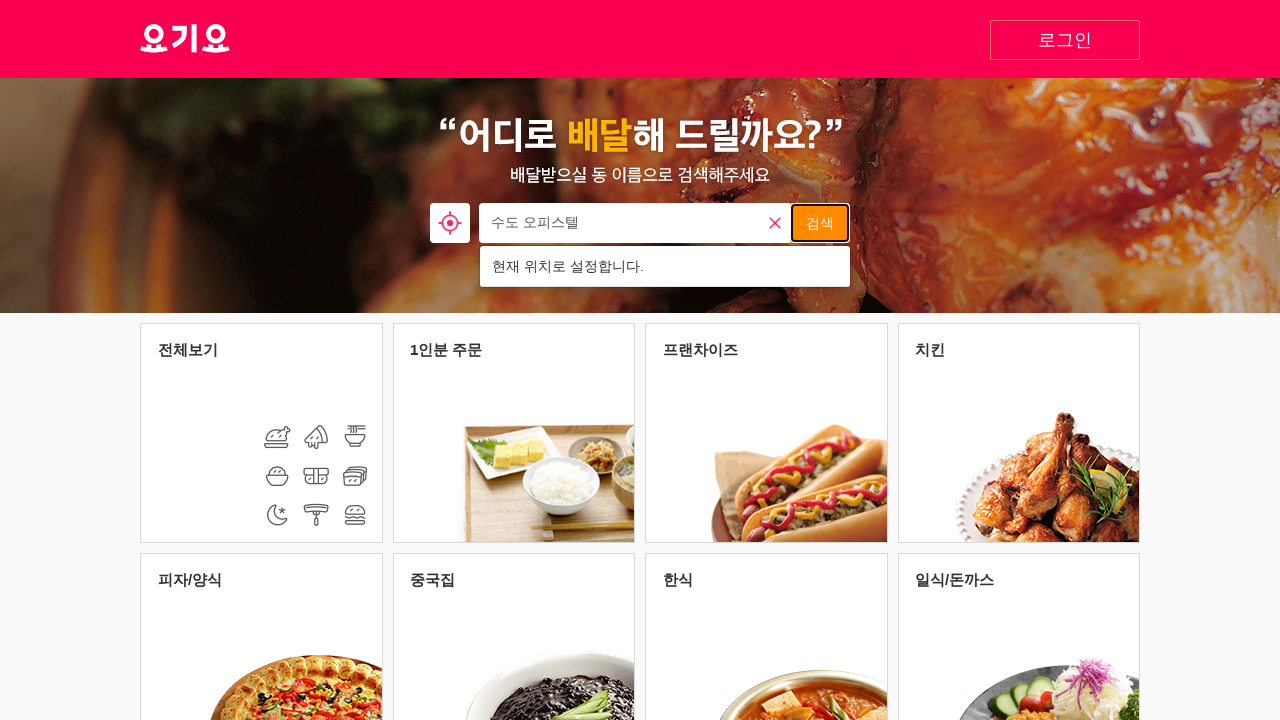

Restaurant results loaded successfully
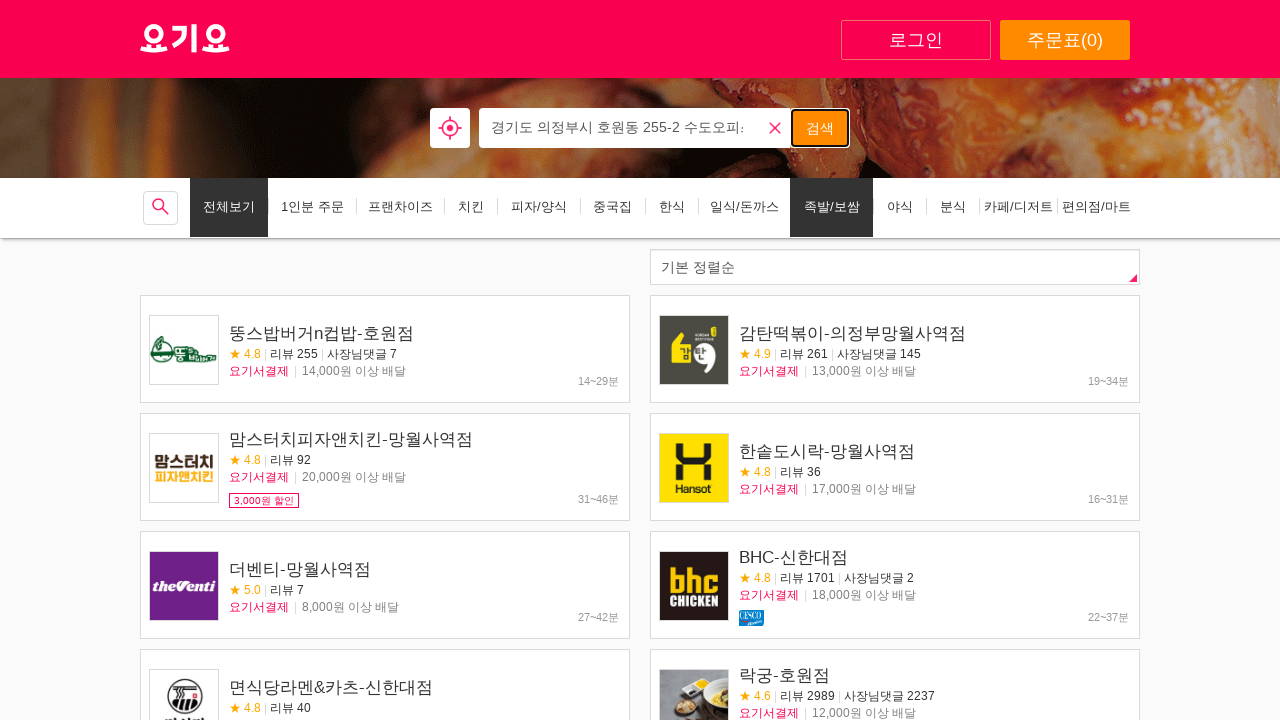

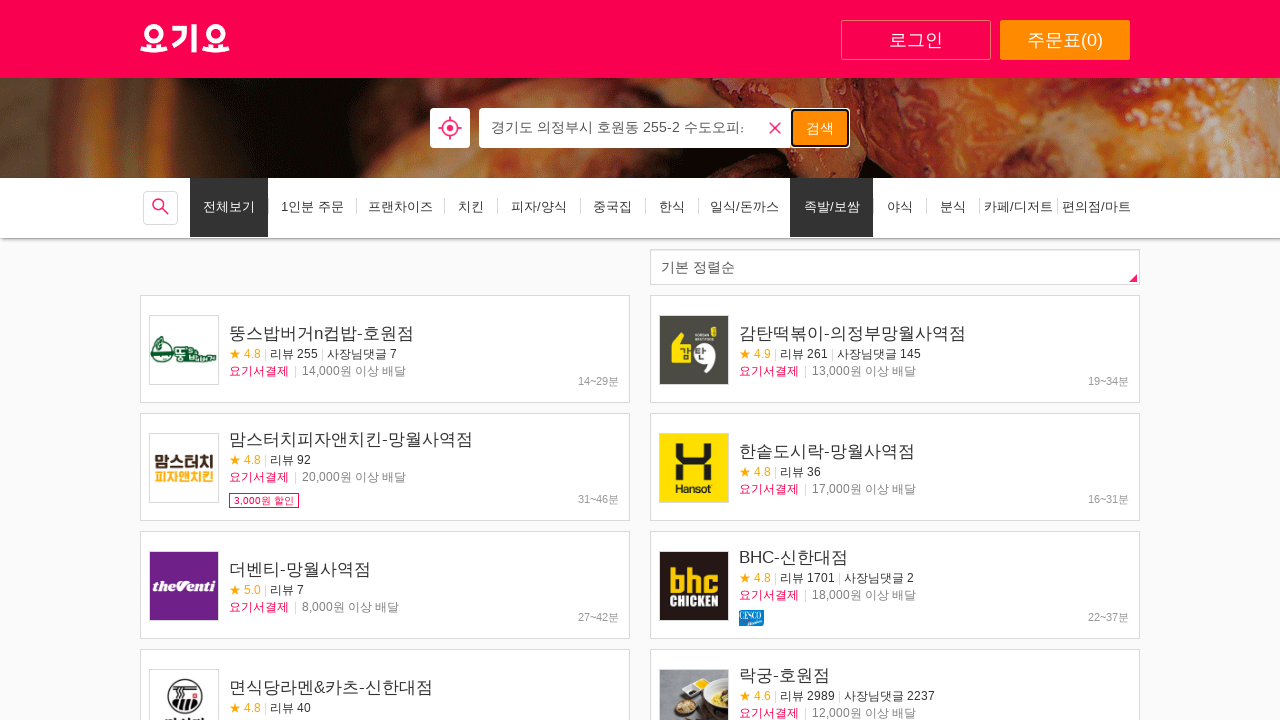